Tests various link functionalities including navigation, broken link detection, and counting links on the page

Starting URL: https://leafground.com/link.xhtml

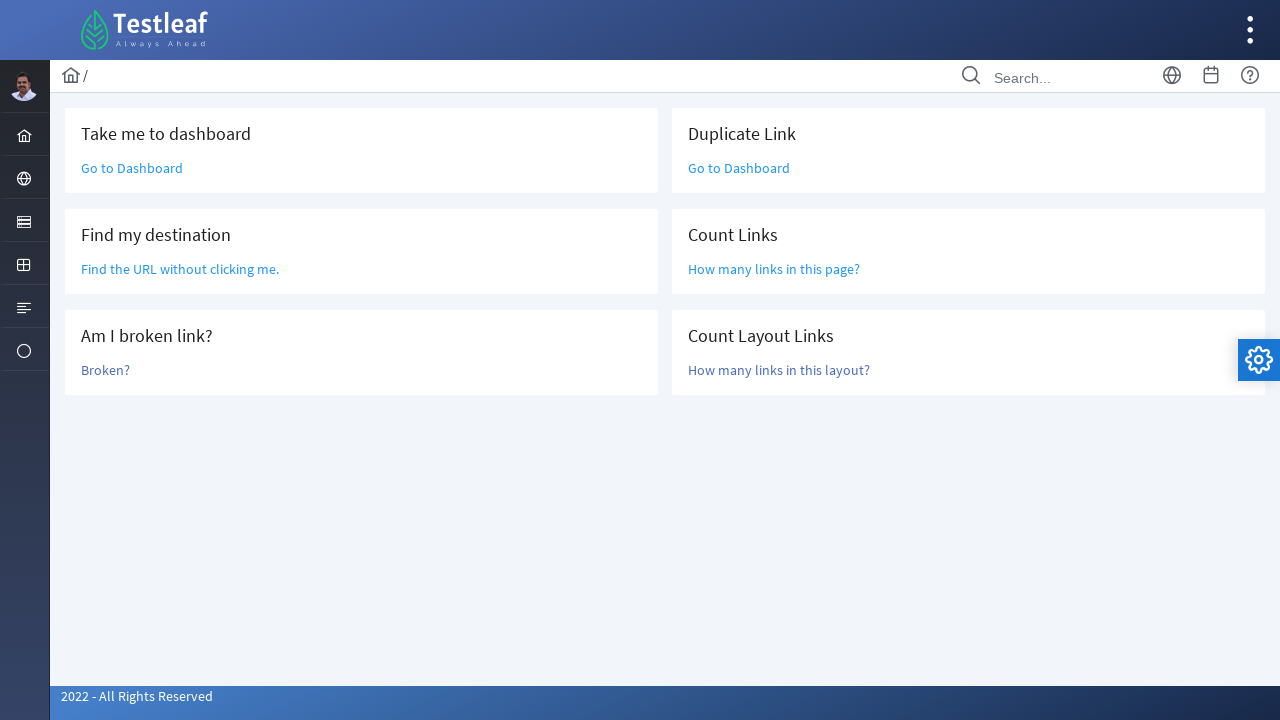

Clicked 'Go to Dashboard' link at (132, 168) on text=Go to Dashboard
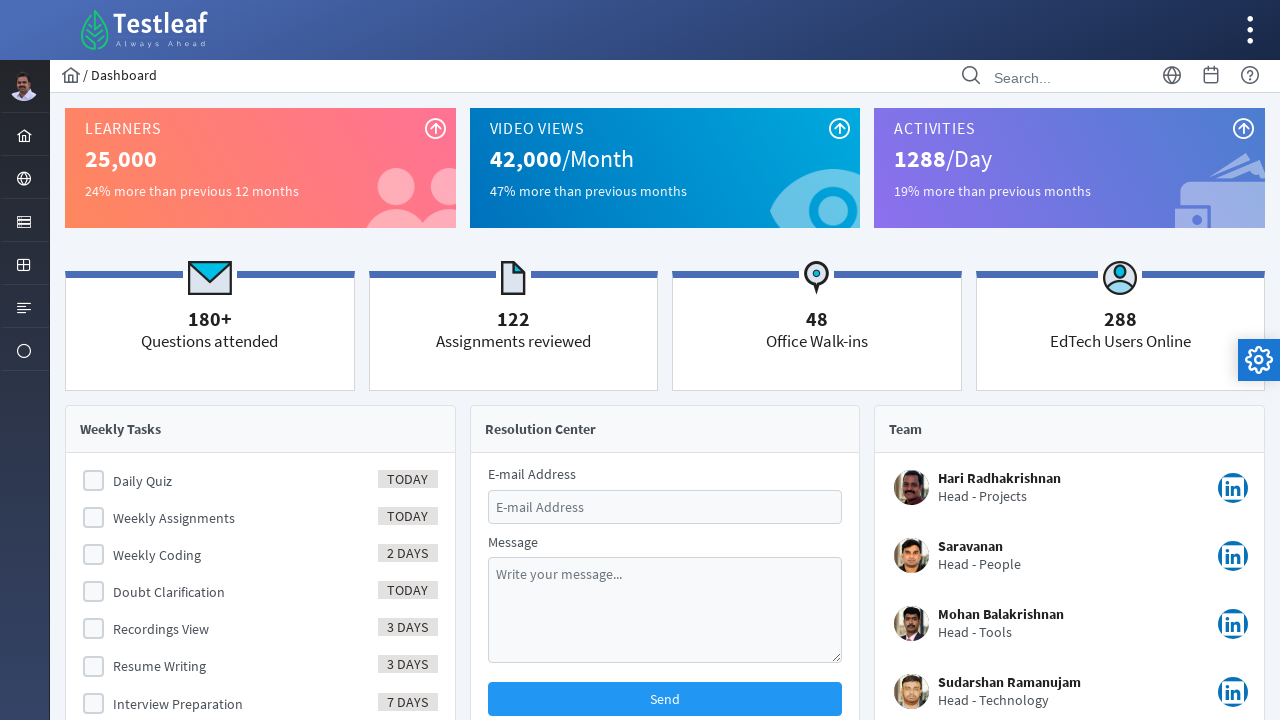

Navigated back from dashboard
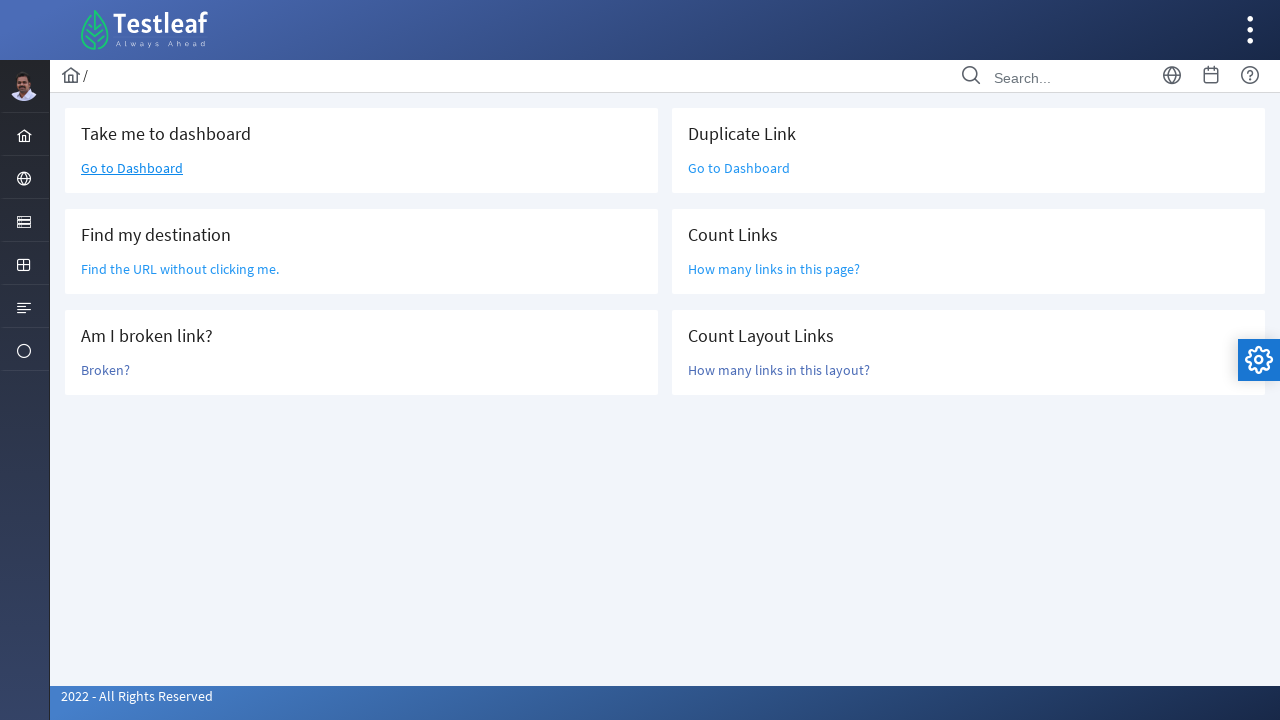

Located 'Find the URL without clicking me' link element
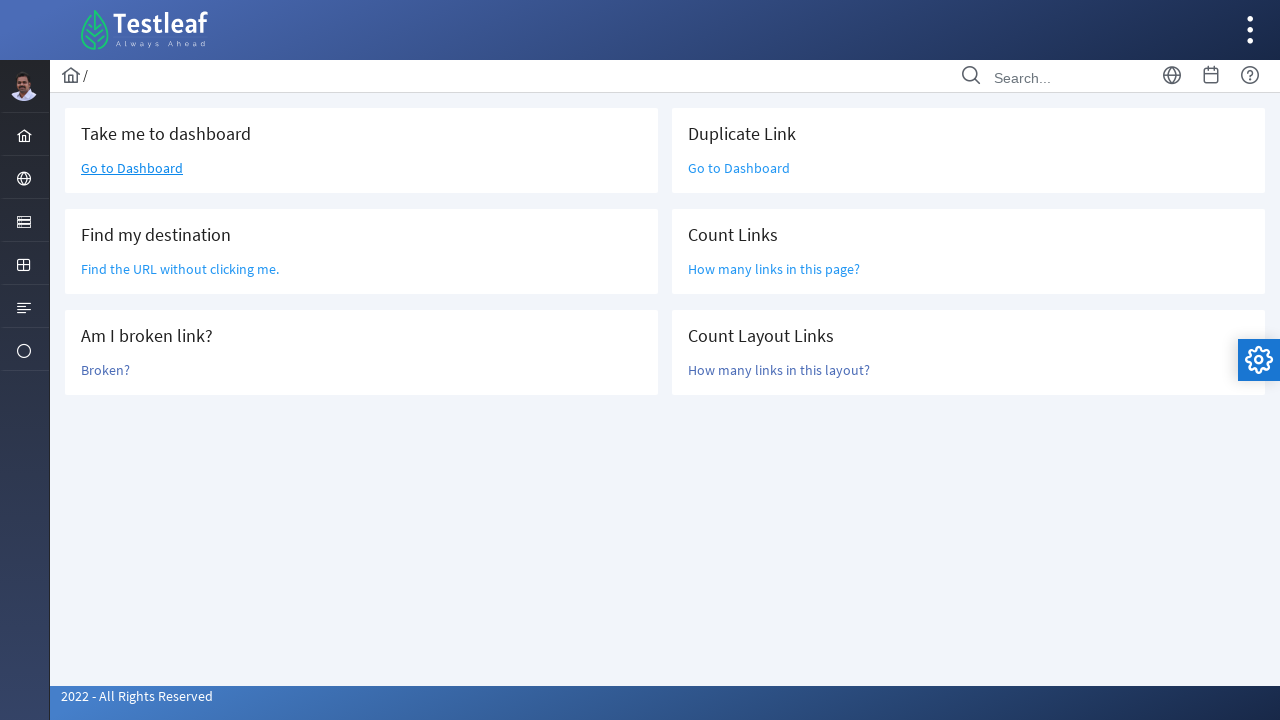

Retrieved href attribute value: /grid.xhtml
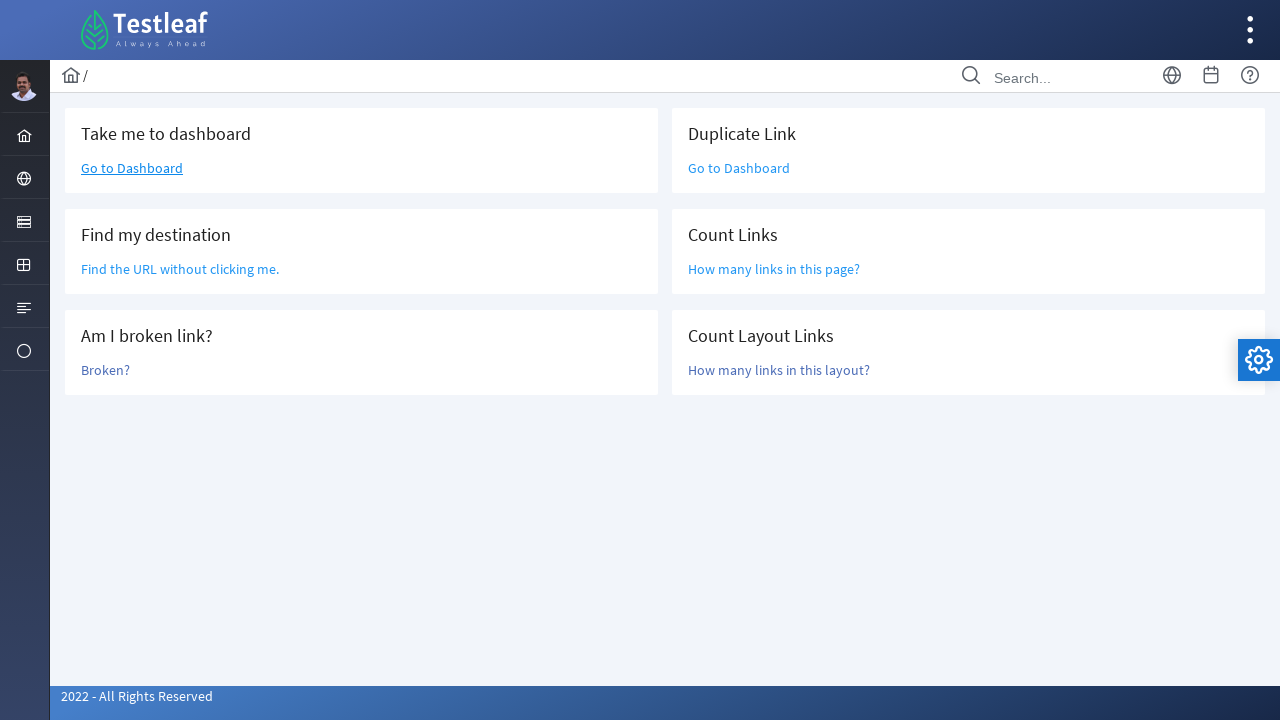

Clicked 'Broken?' link to check if it's broken at (106, 370) on text=Broken?
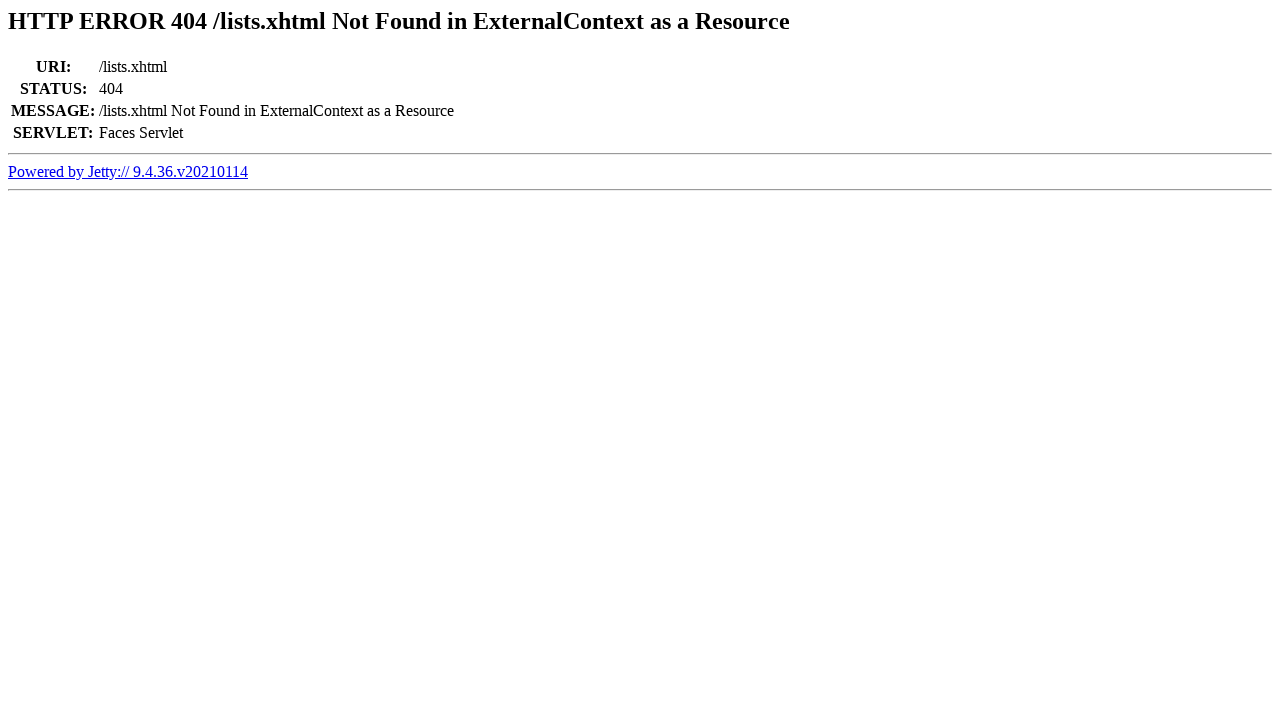

Retrieved page title: Error 404 /lists.xhtml Not Found in ExternalContext as a Resource
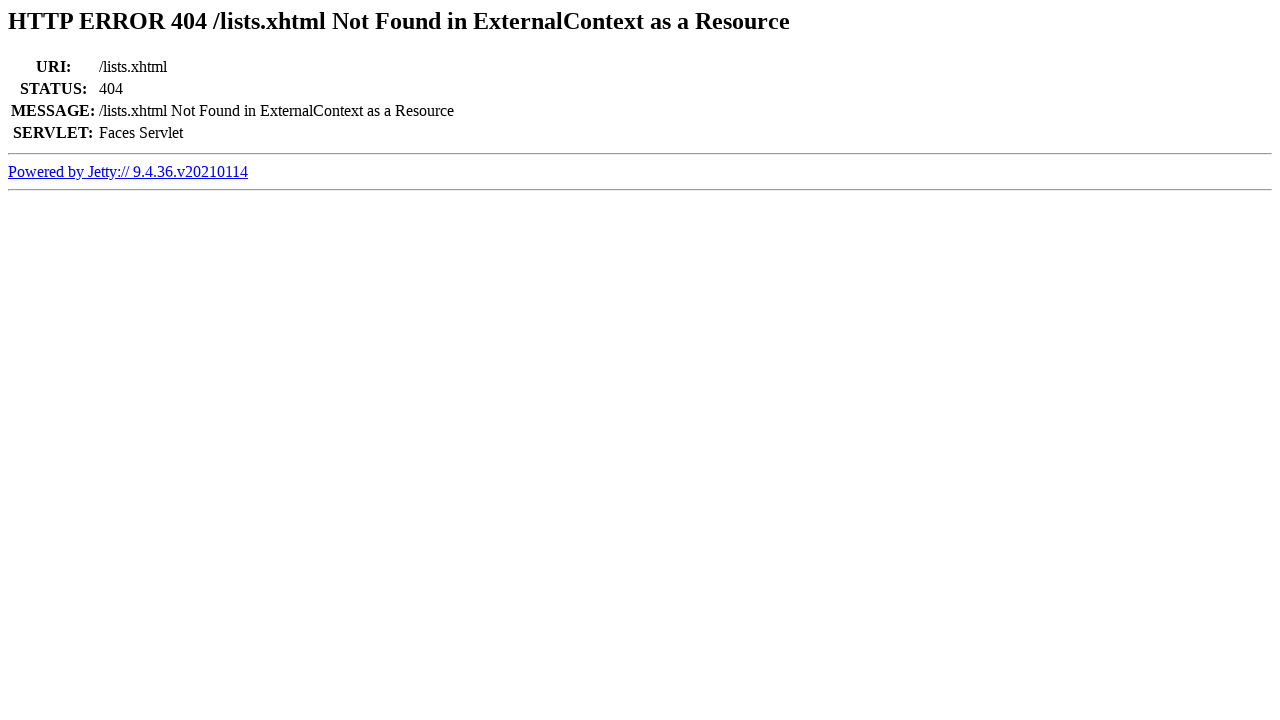

Confirmed link is broken - 404 page detected
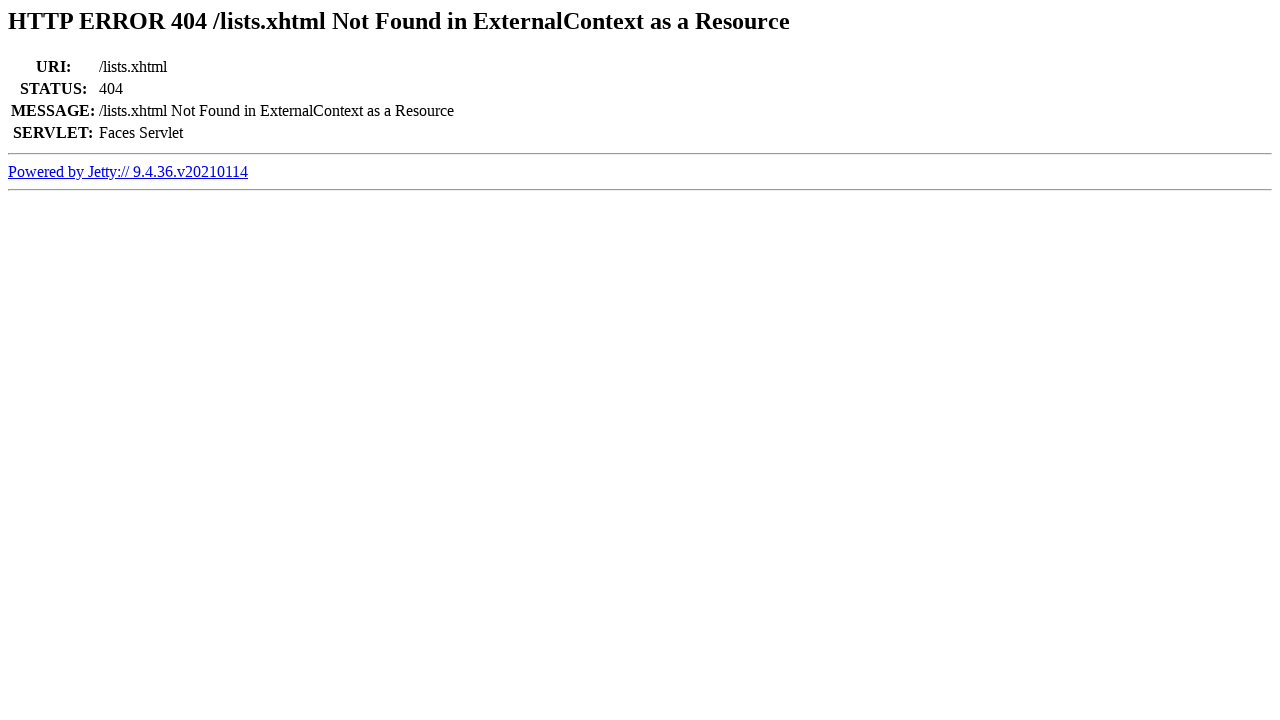

Navigated back from broken link check page
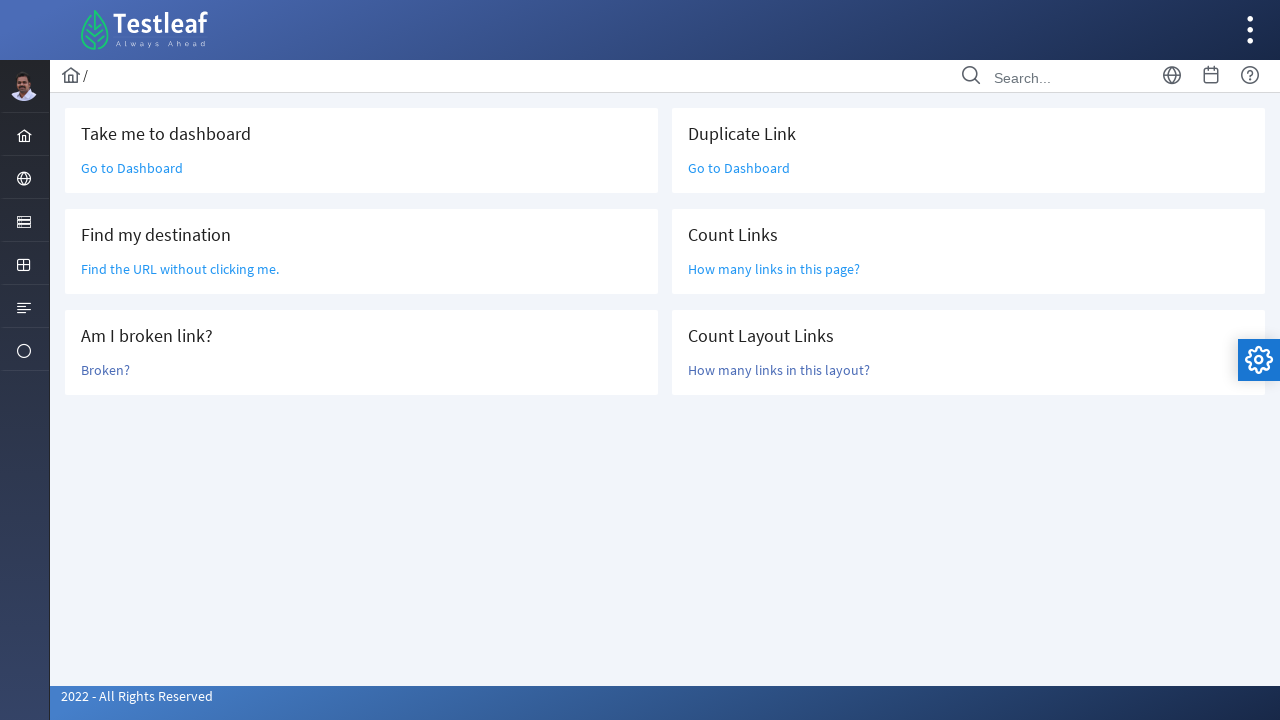

Clicked duplicate 'Go to Dashboard' link at (132, 168) on text=Go to Dashboard
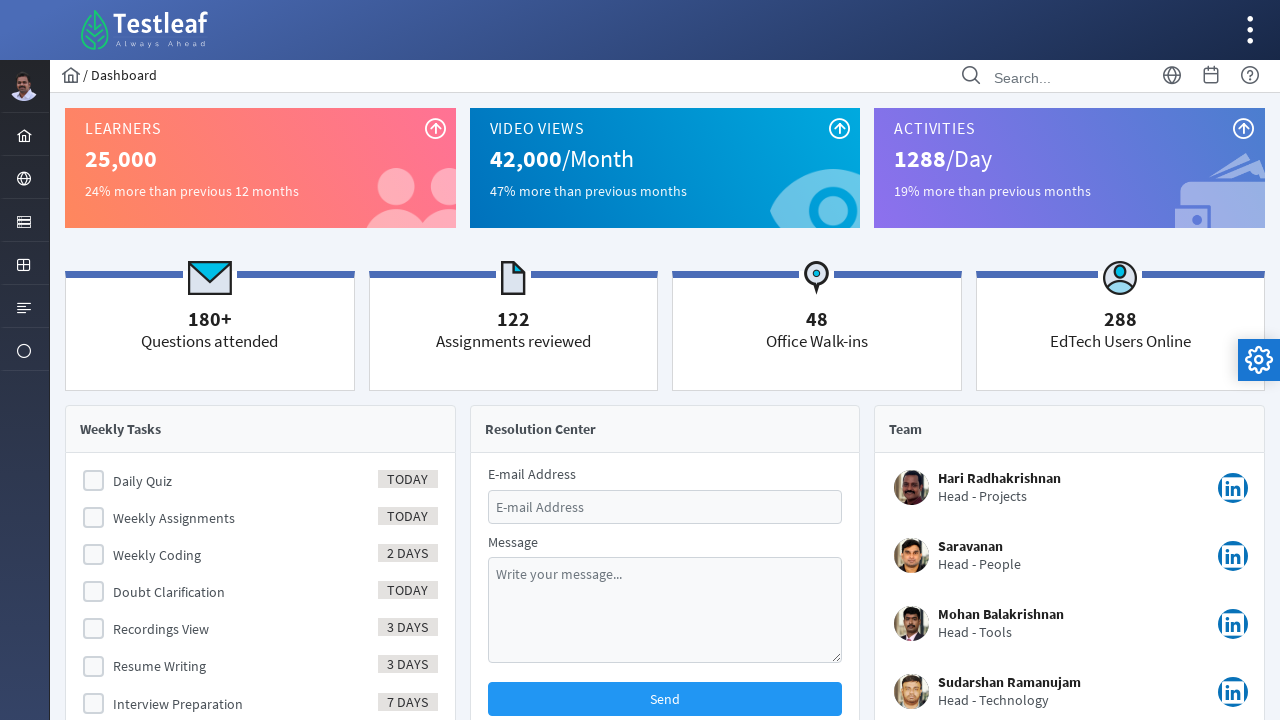

Navigated back from second dashboard visit
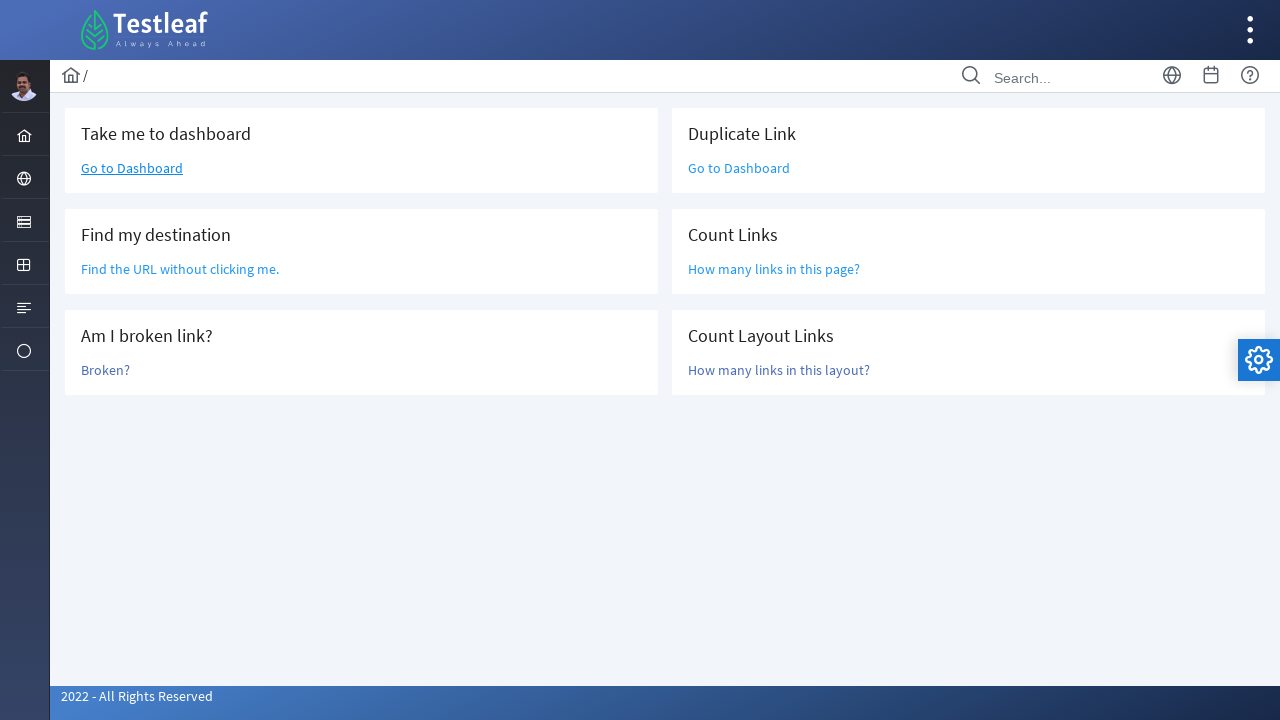

Located all link elements on the page
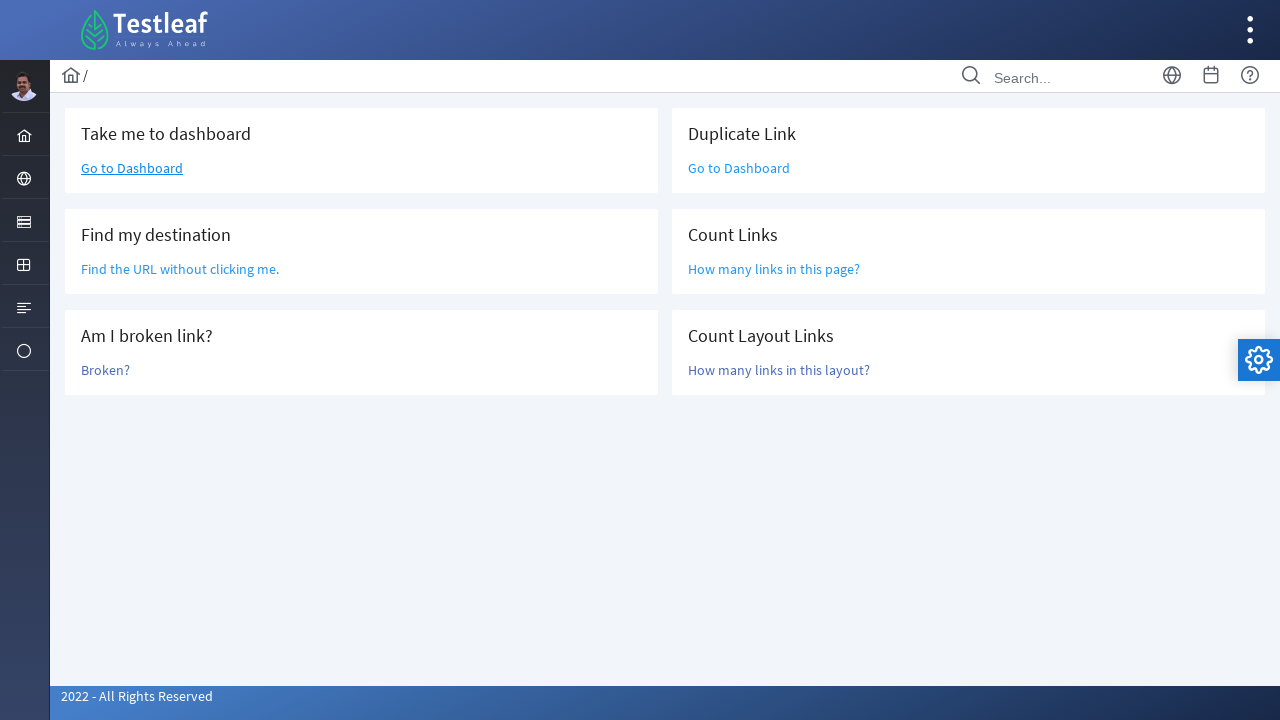

Counted total links on page: 47
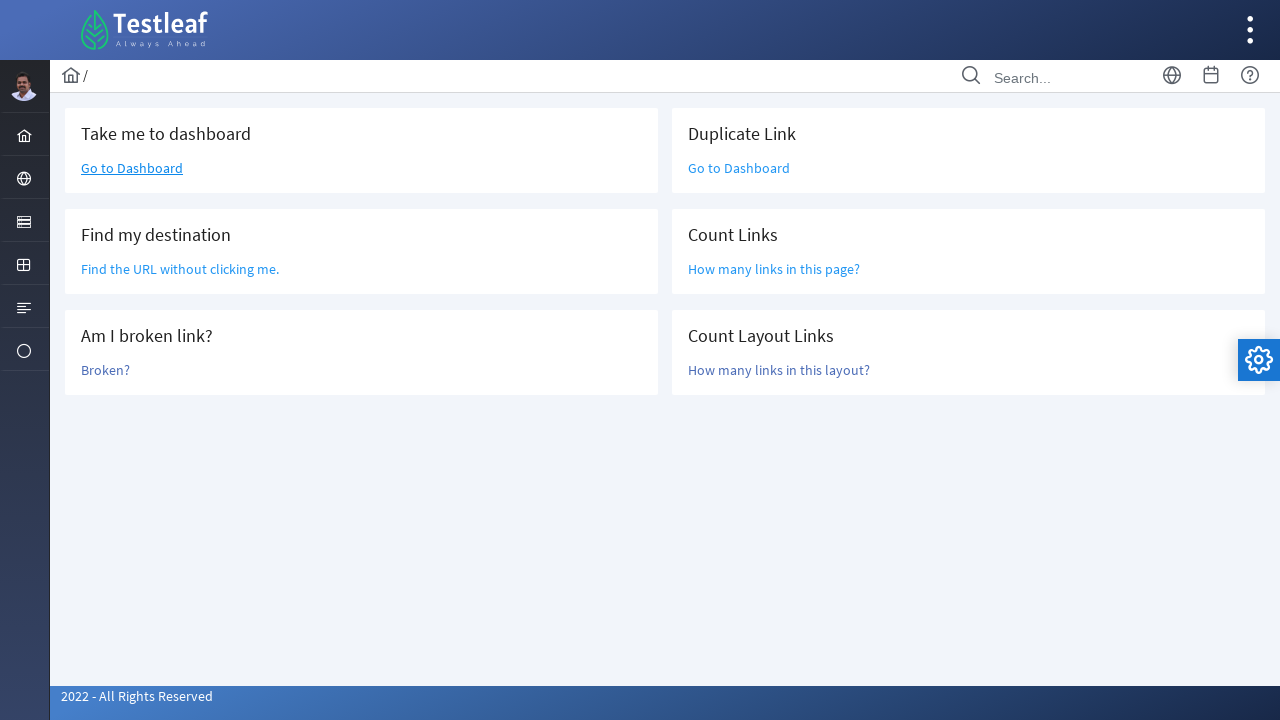

Located layout-main-content section
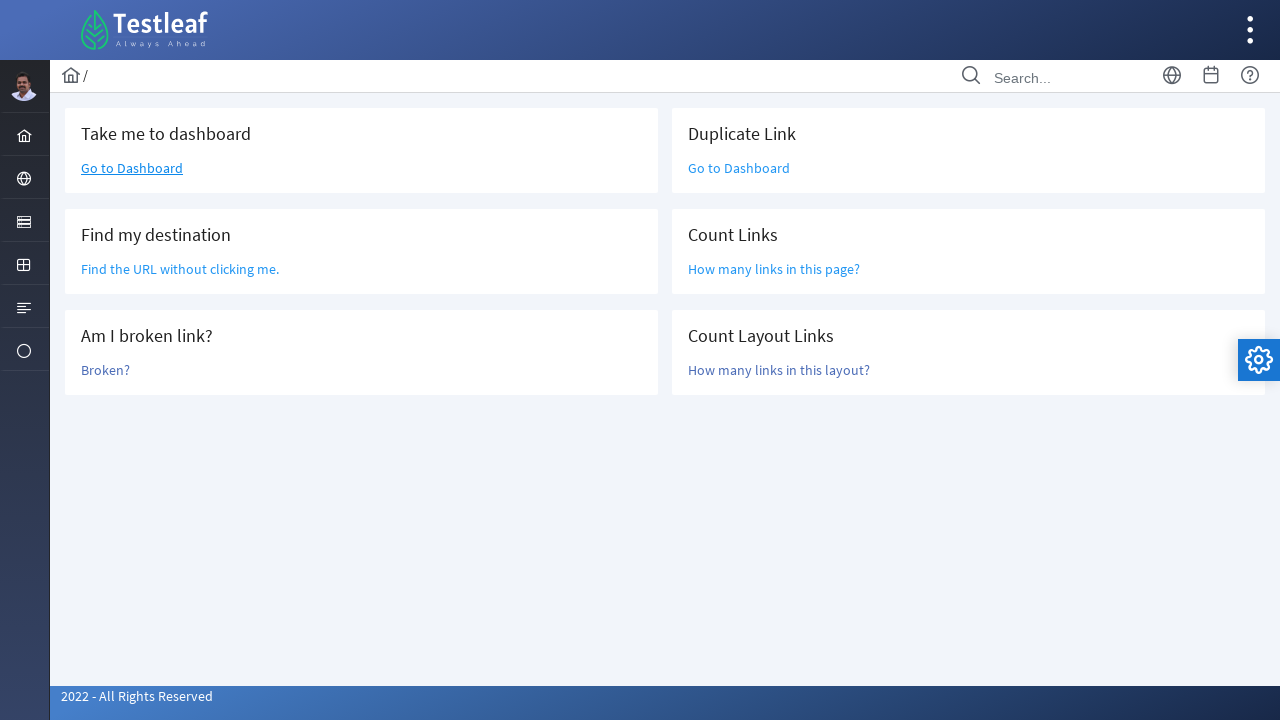

Located all links within layout-main-content section
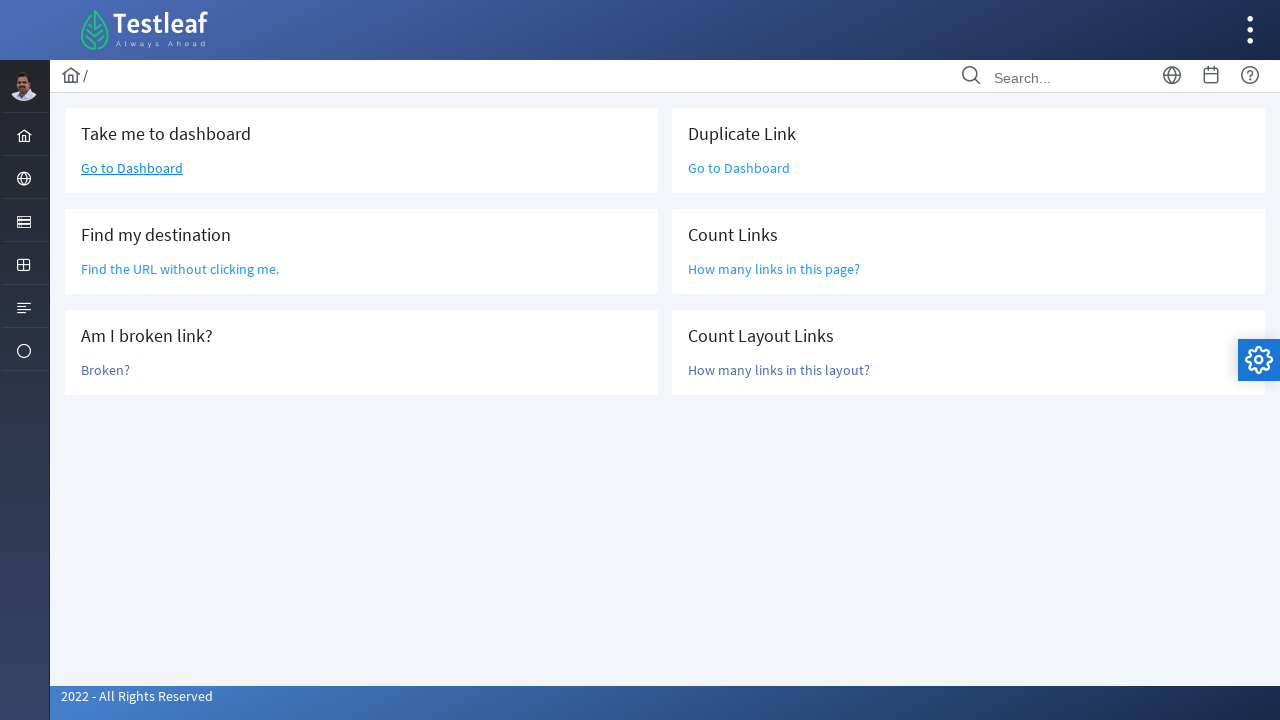

Counted links in layout section: 6
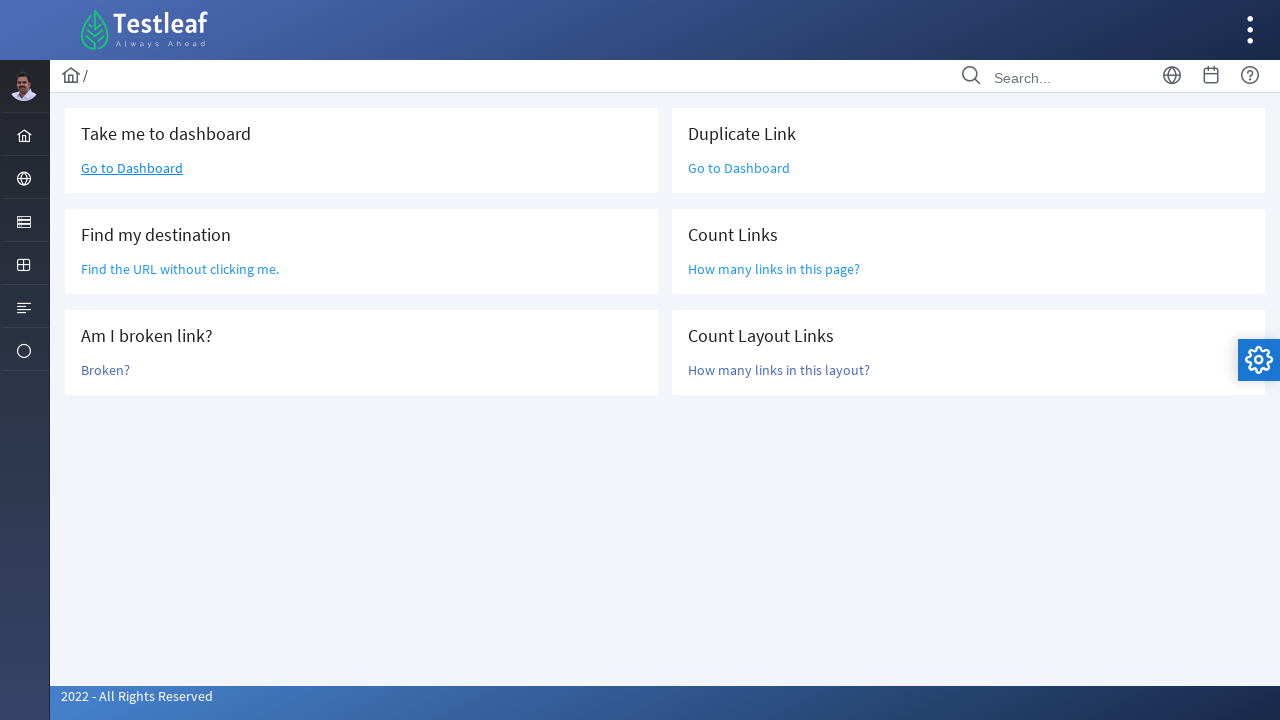

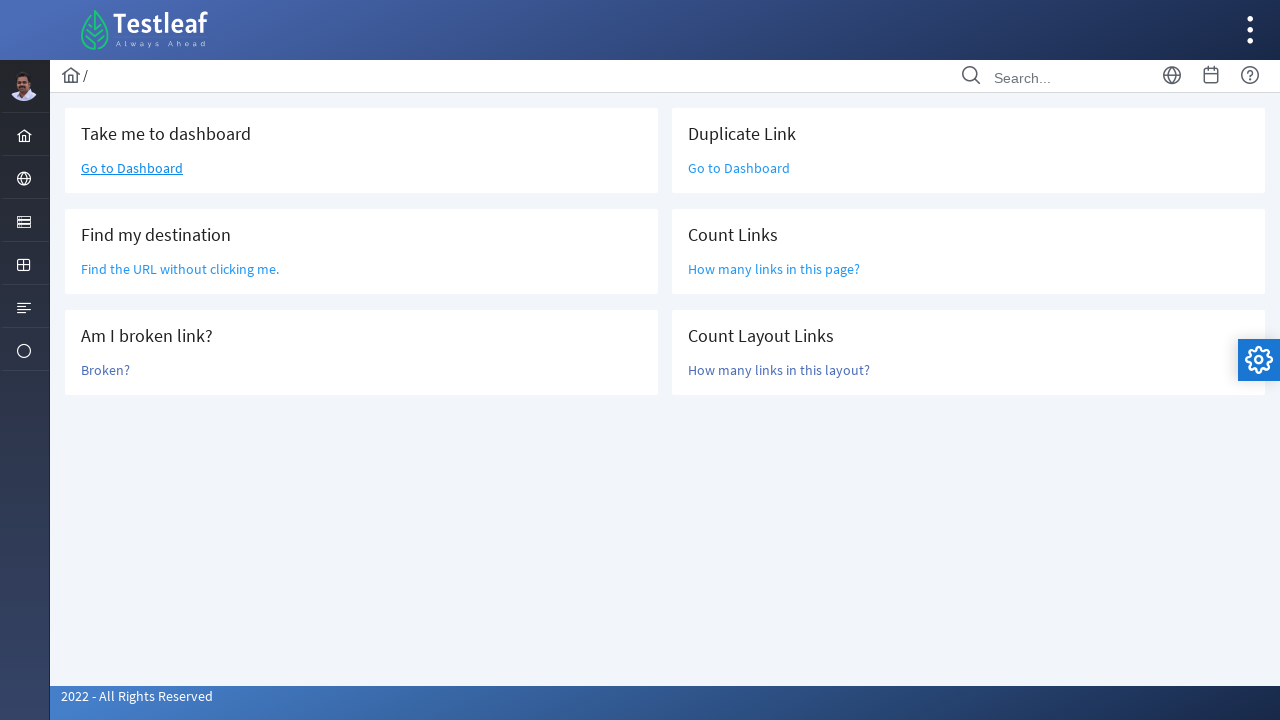